Navigates to a wiki page and scrolls through the entire page to trigger lazy-loaded content, simulating a user browsing through a full article.

Starting URL: https://prts.wiki/w/波登可

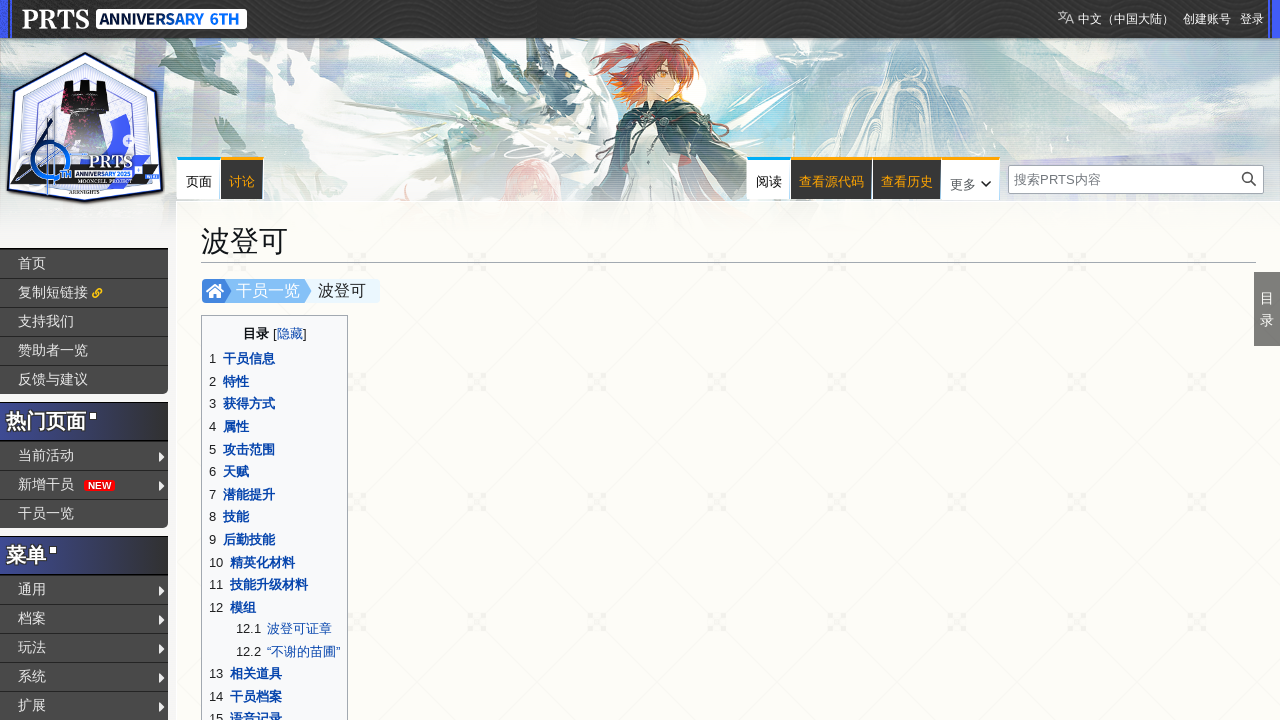

Waited for page to reach domcontentloaded state
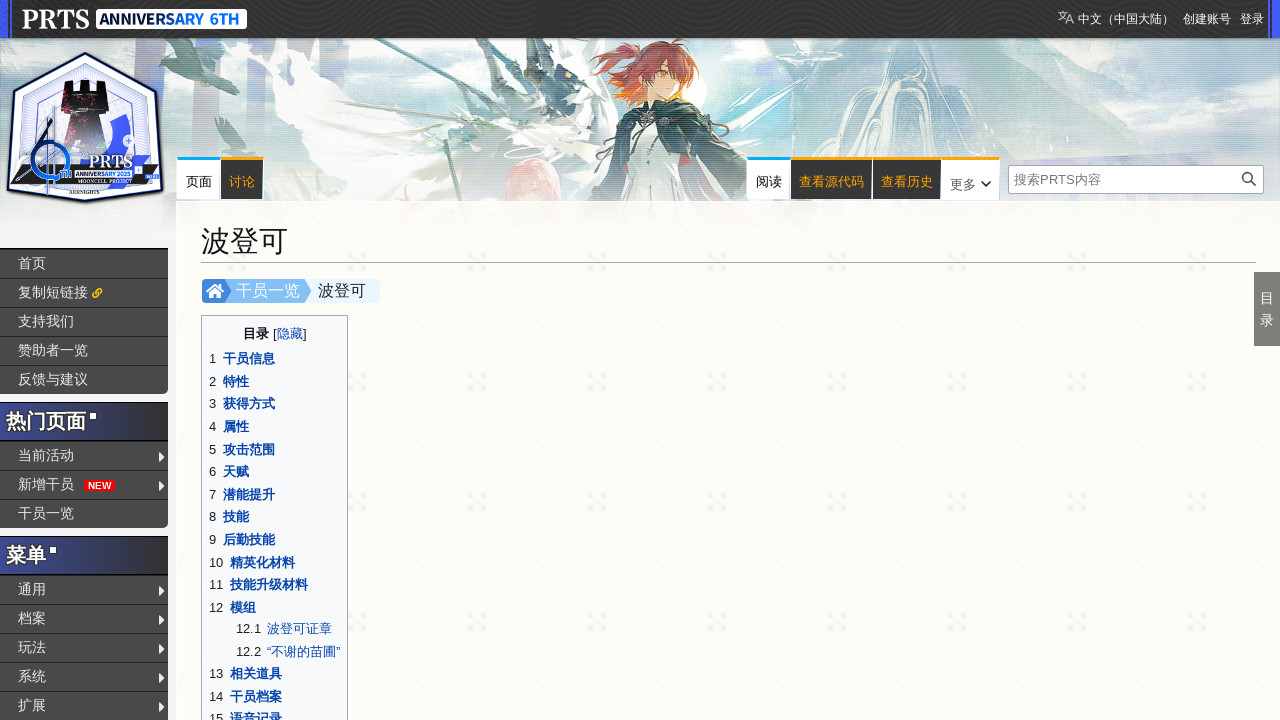

Retrieved initial page height
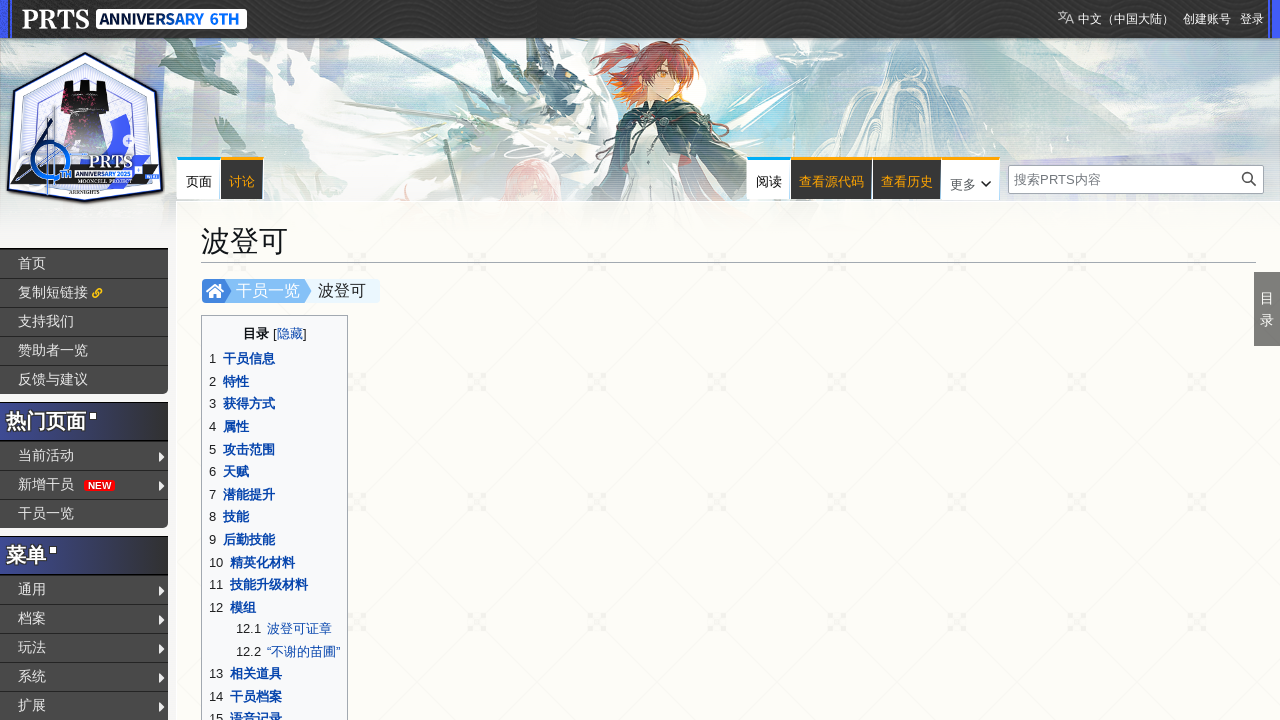

Scrolled to position 500px to trigger lazy-loaded content
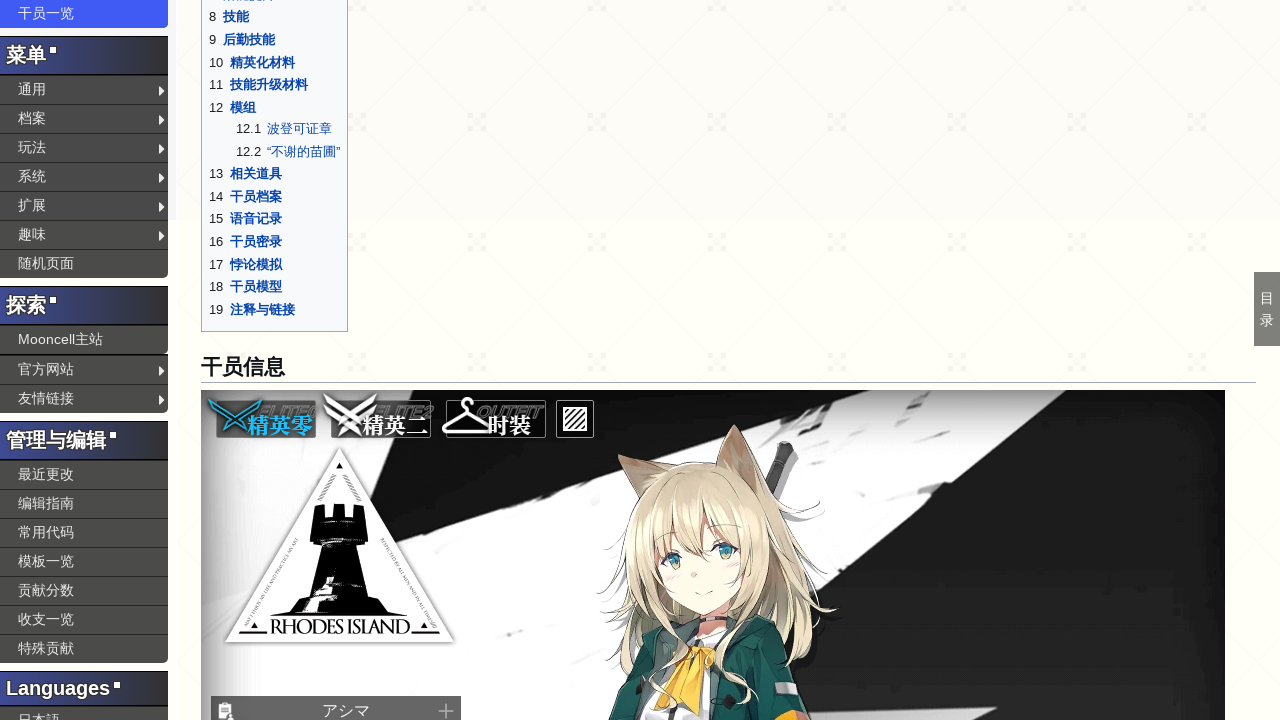

Waited 200ms for lazy content to load
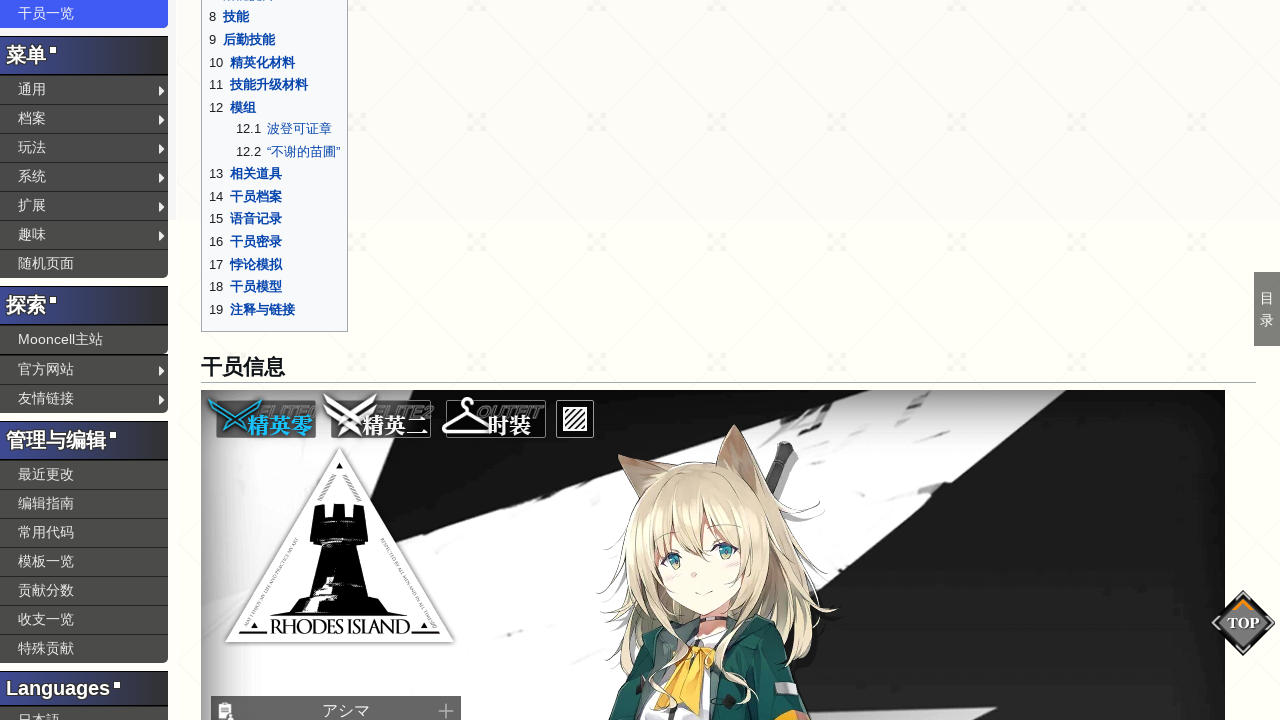

Updated page height after lazy content load
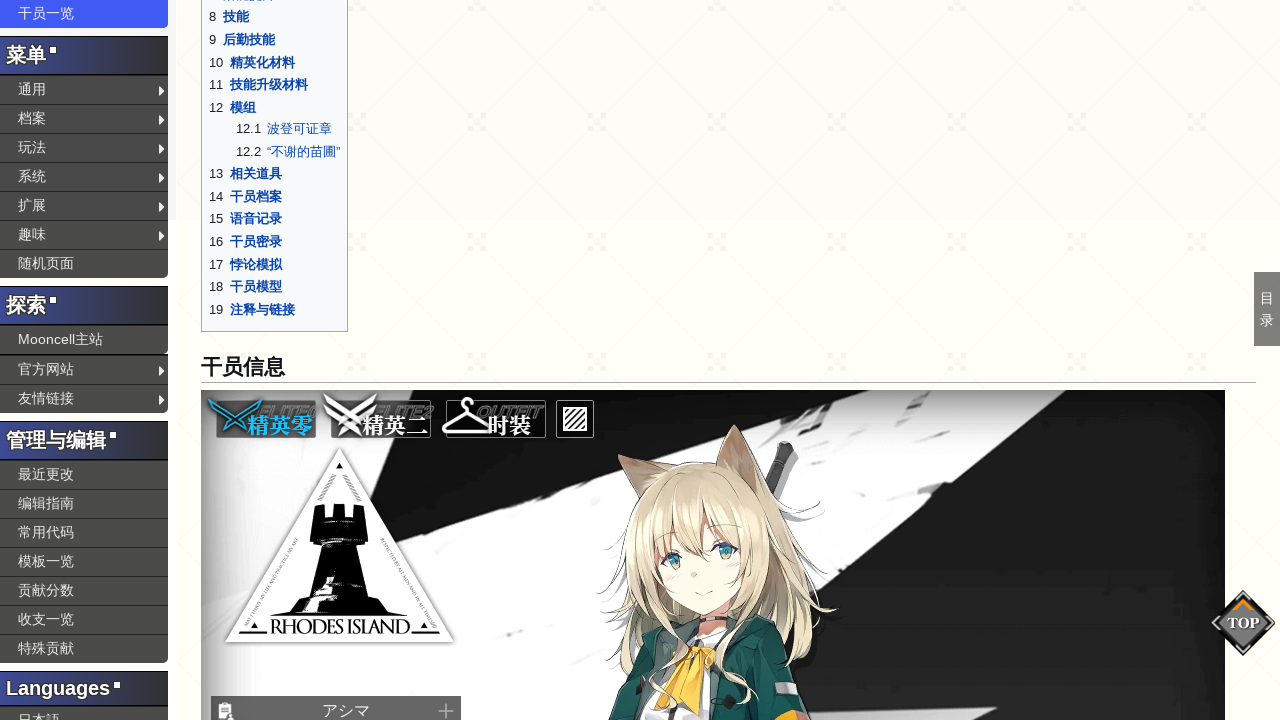

Waited 1000ms for remaining content to load
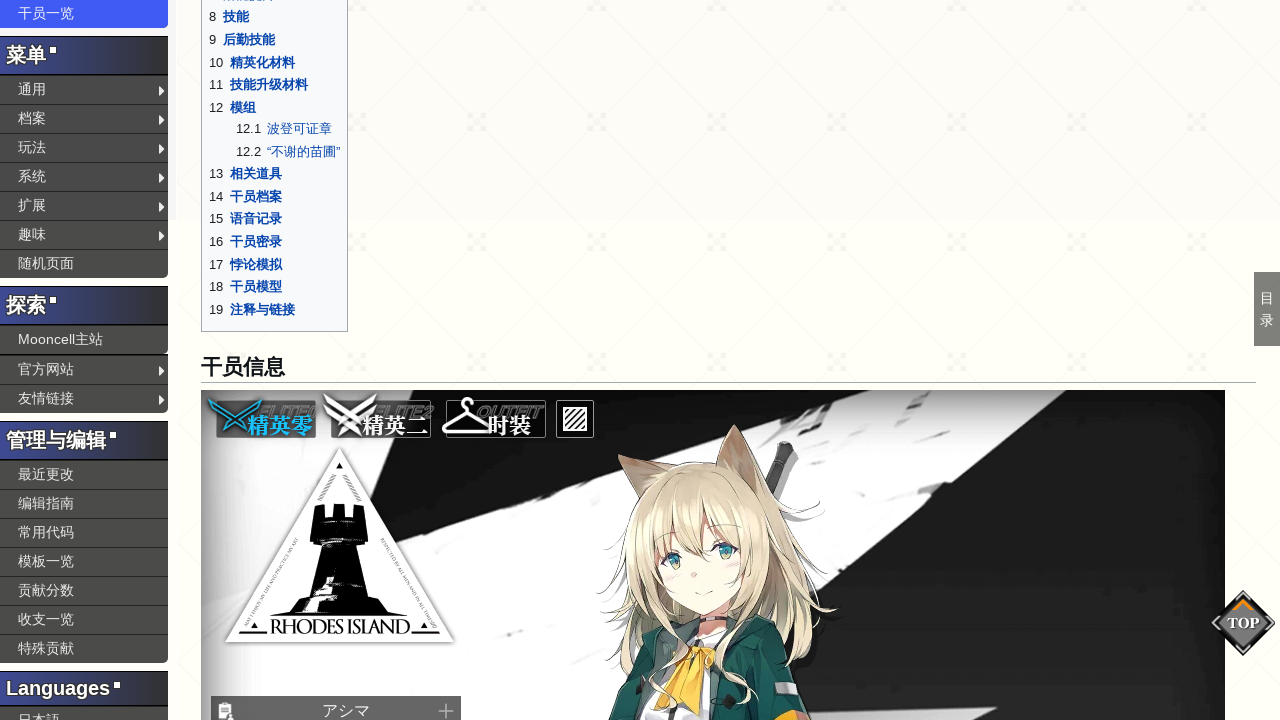

Scrolled back to top of page
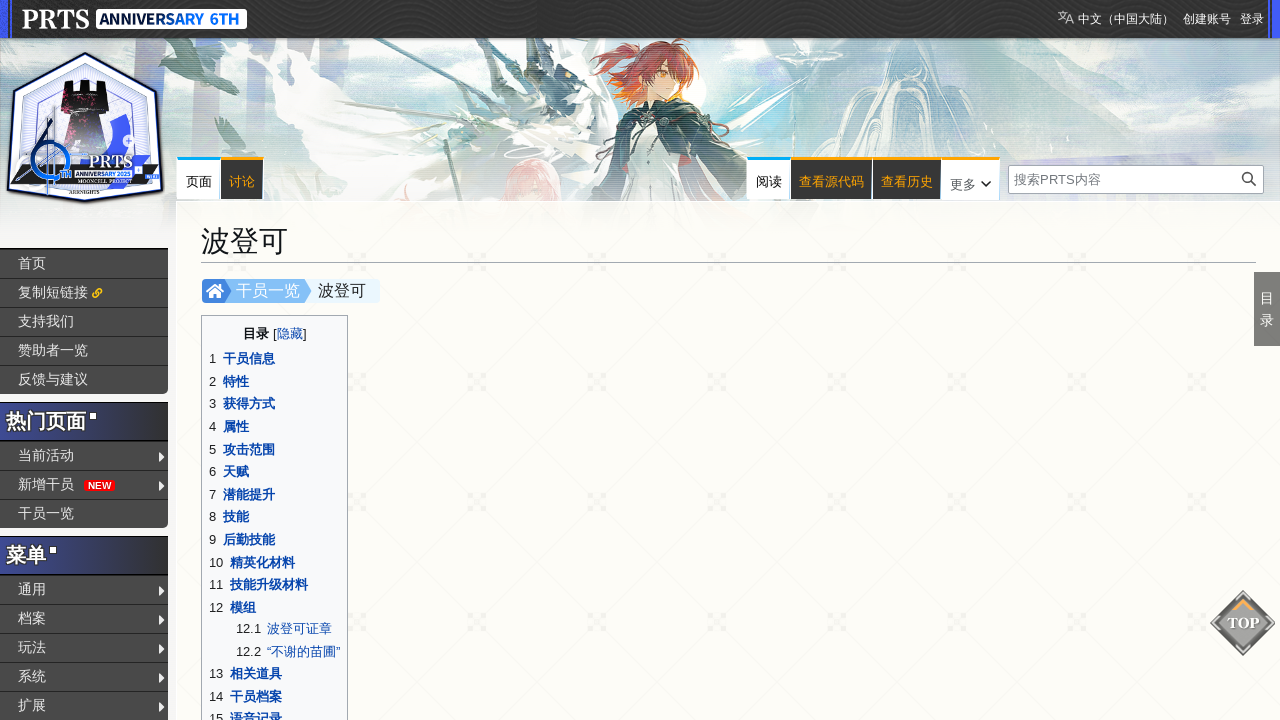

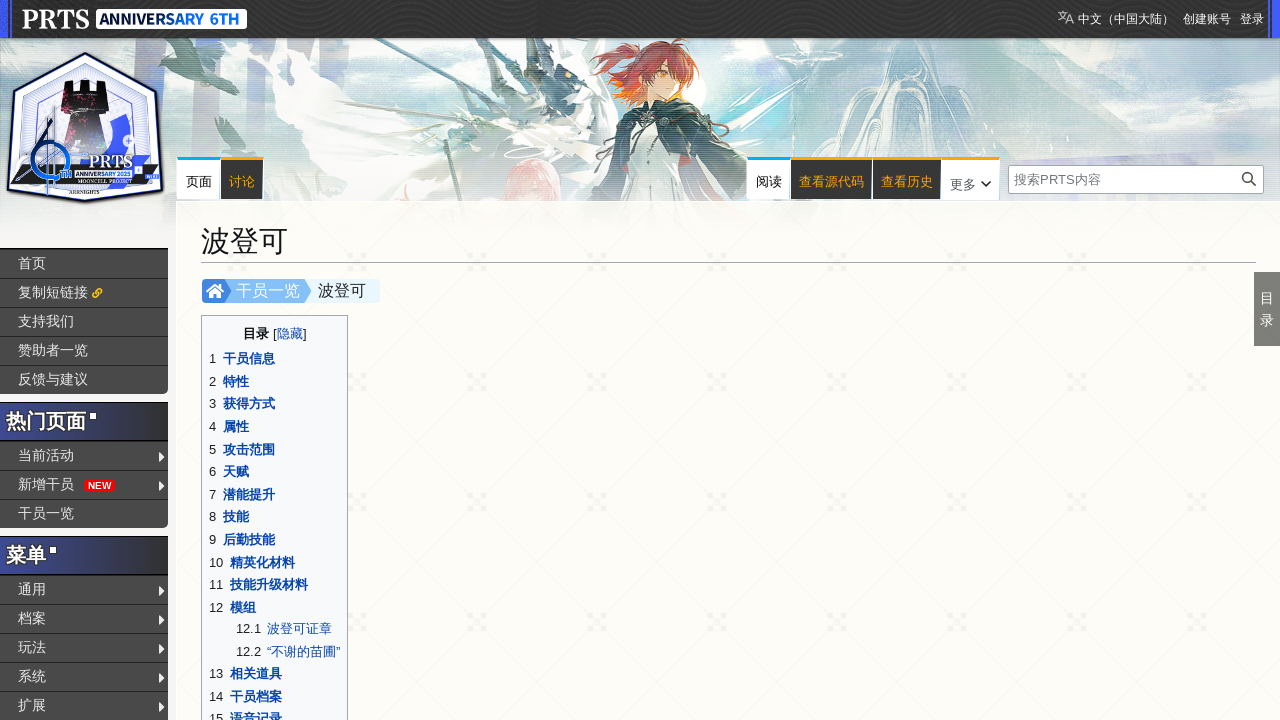